Tests iframe interaction by switching between frames, entering text in nested frames, and navigating to different sections of the page

Starting URL: http://demo.automationtesting.in/Frames.html

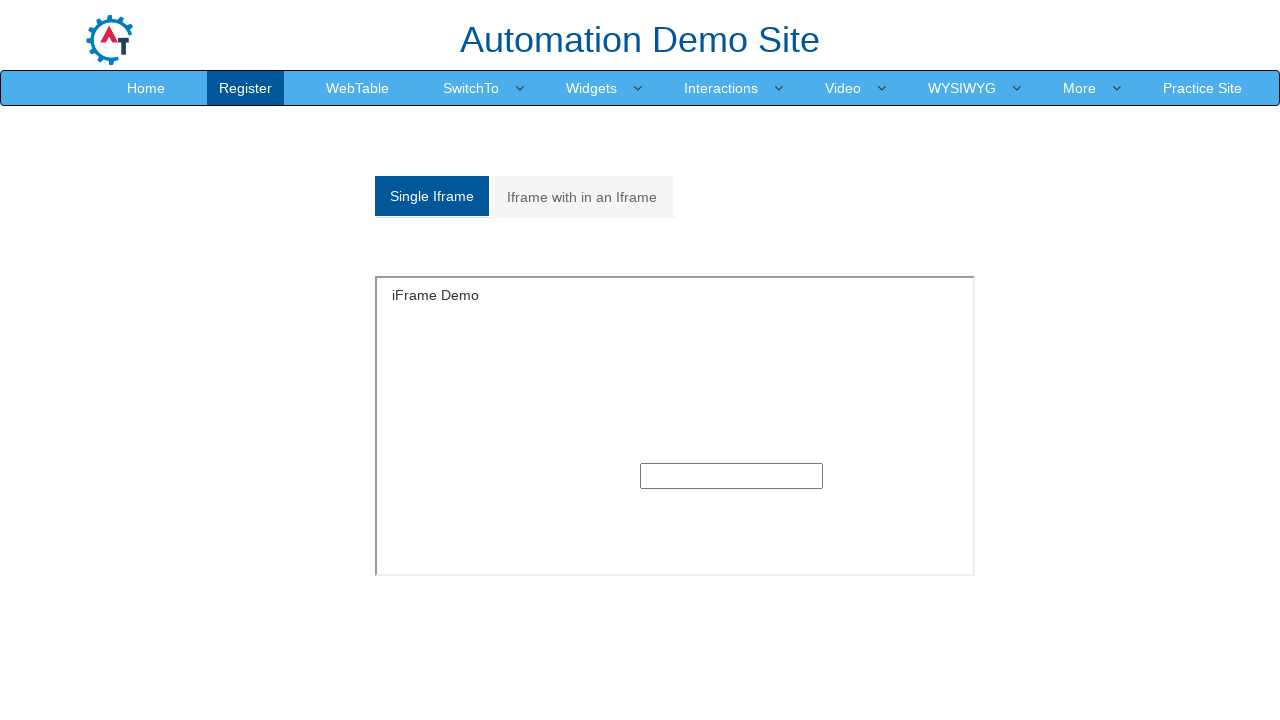

Switched to first iframe and entered 'selenium' in text field on iframe >> nth=0 >> internal:control=enter-frame >> input[type='text']
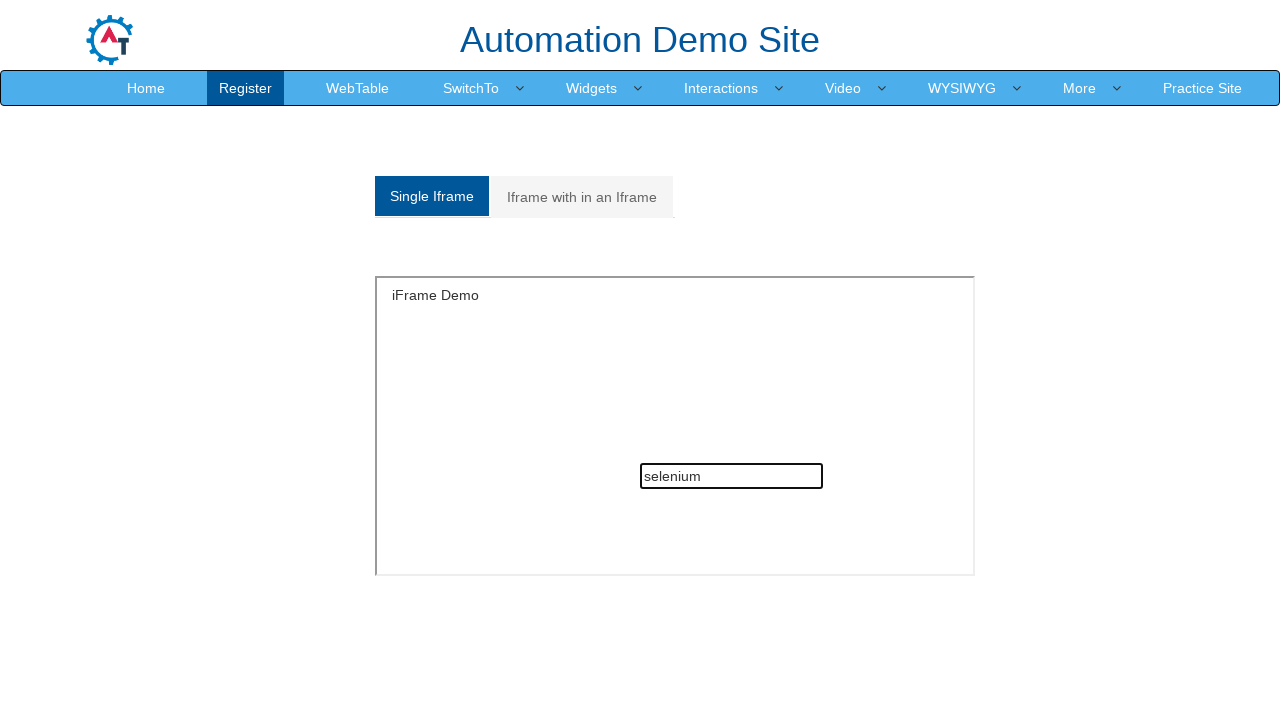

Clicked second tab to navigate to nested frames section at (582, 197) on (//a[@class='analystic'])[2]
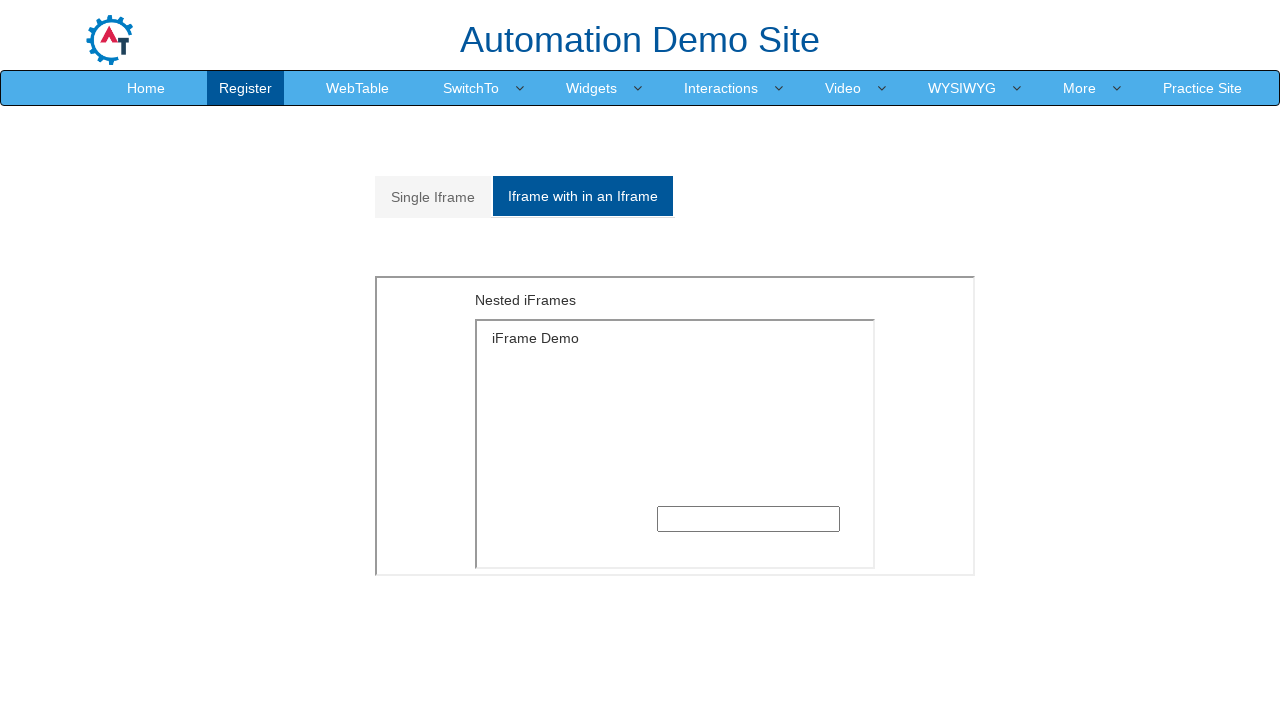

Switched to child frame within parent frame and entered 'java' in text field on iframe[src='MultipleFrames.html'] >> internal:control=enter-frame >> iframe >> n
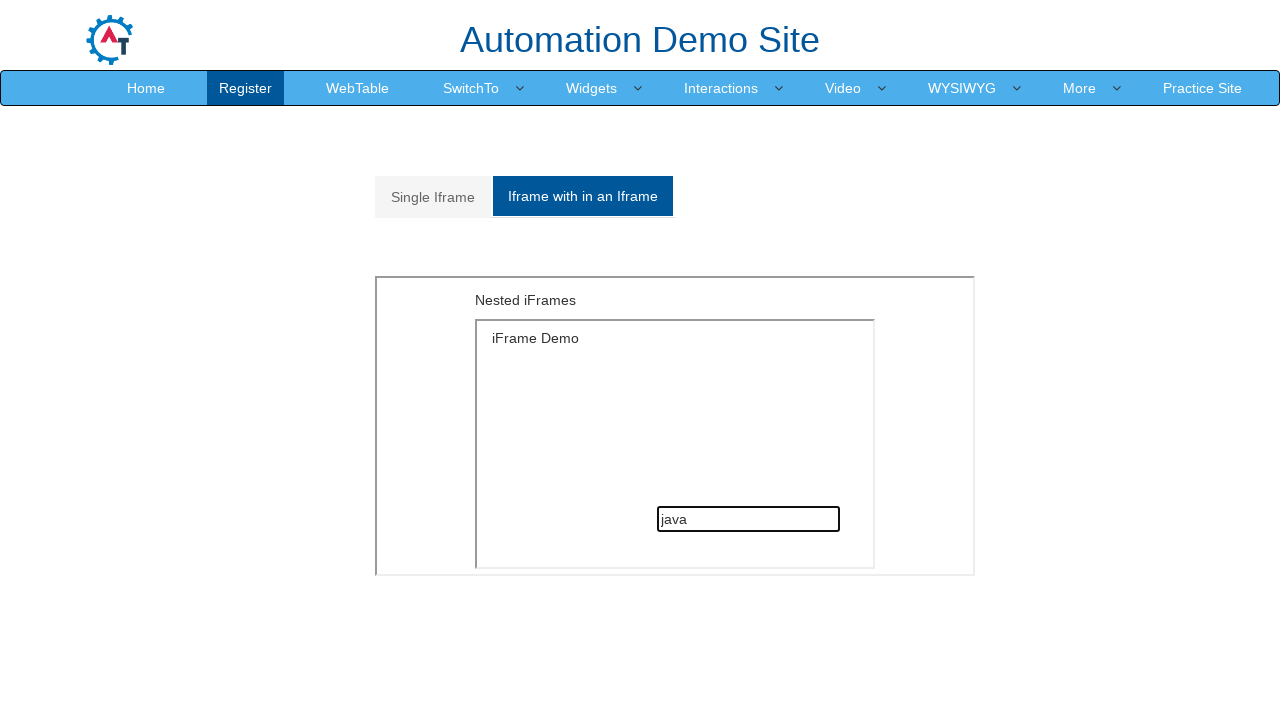

Clicked Widgets link at (592, 88) on a:text('Widgets')
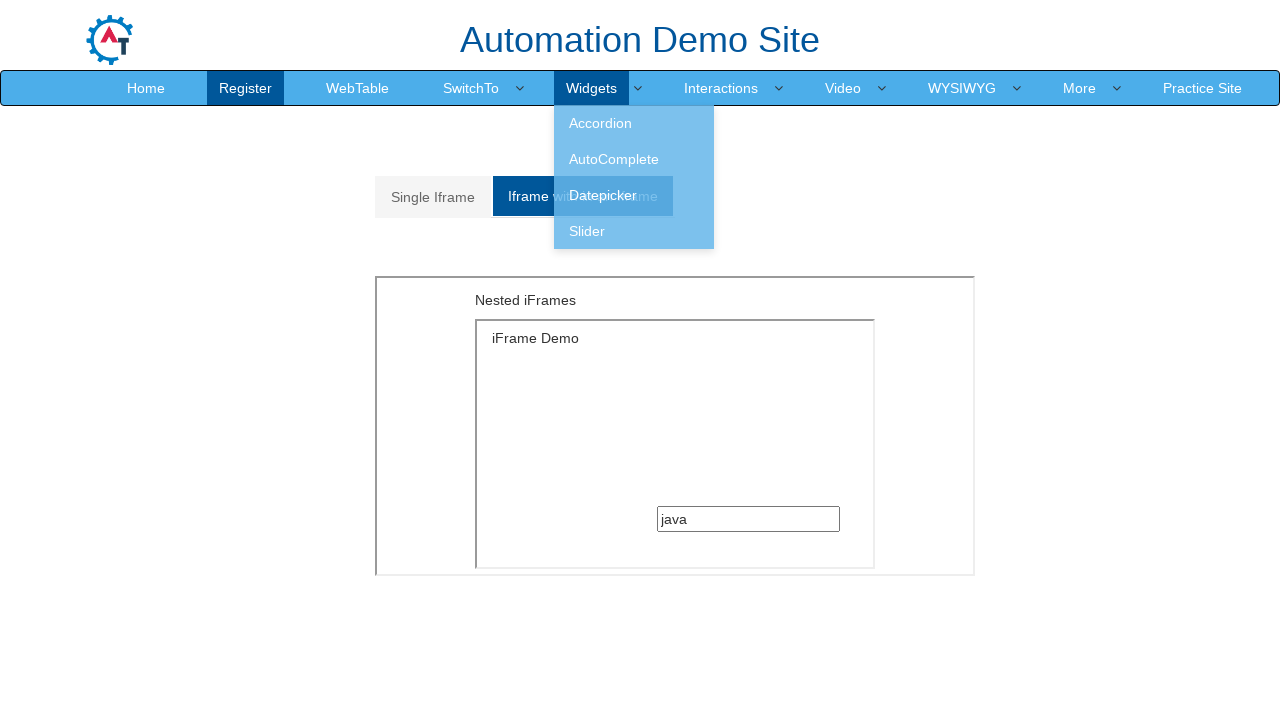

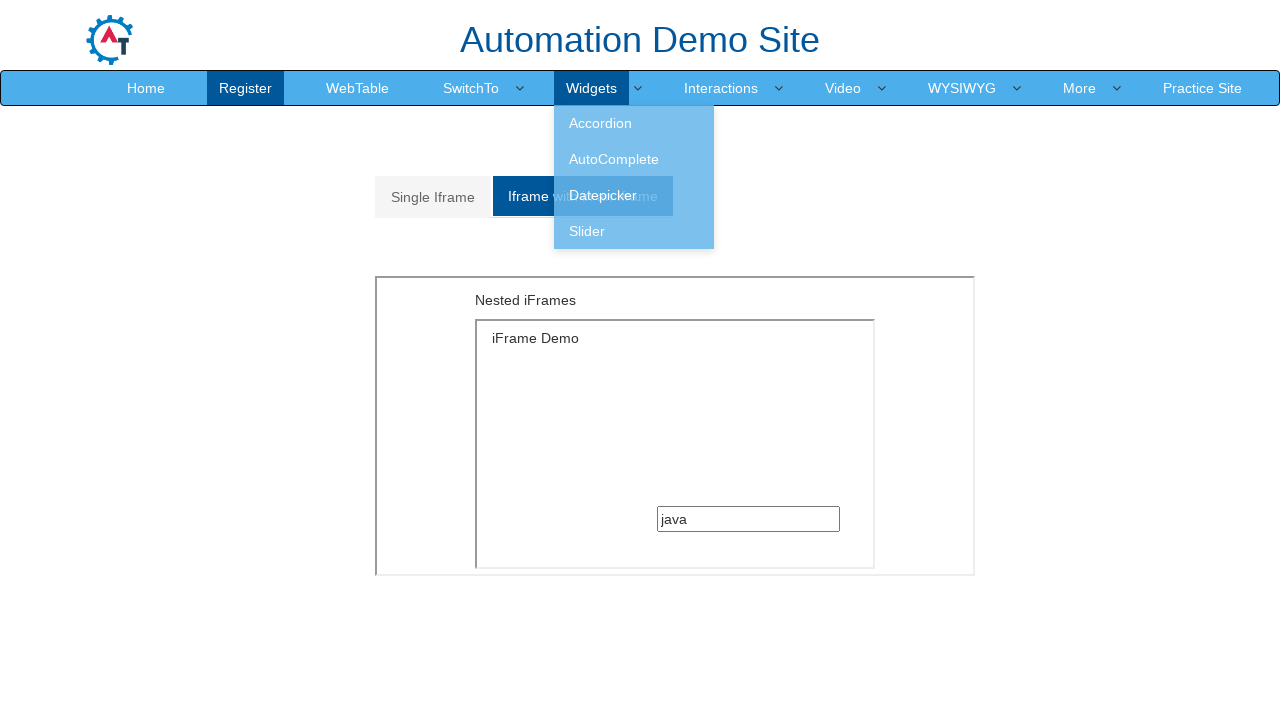